Navigates to desserts category via dropdown menu and verifies the page title

Starting URL: https://pizzeria.skillbox.cc/

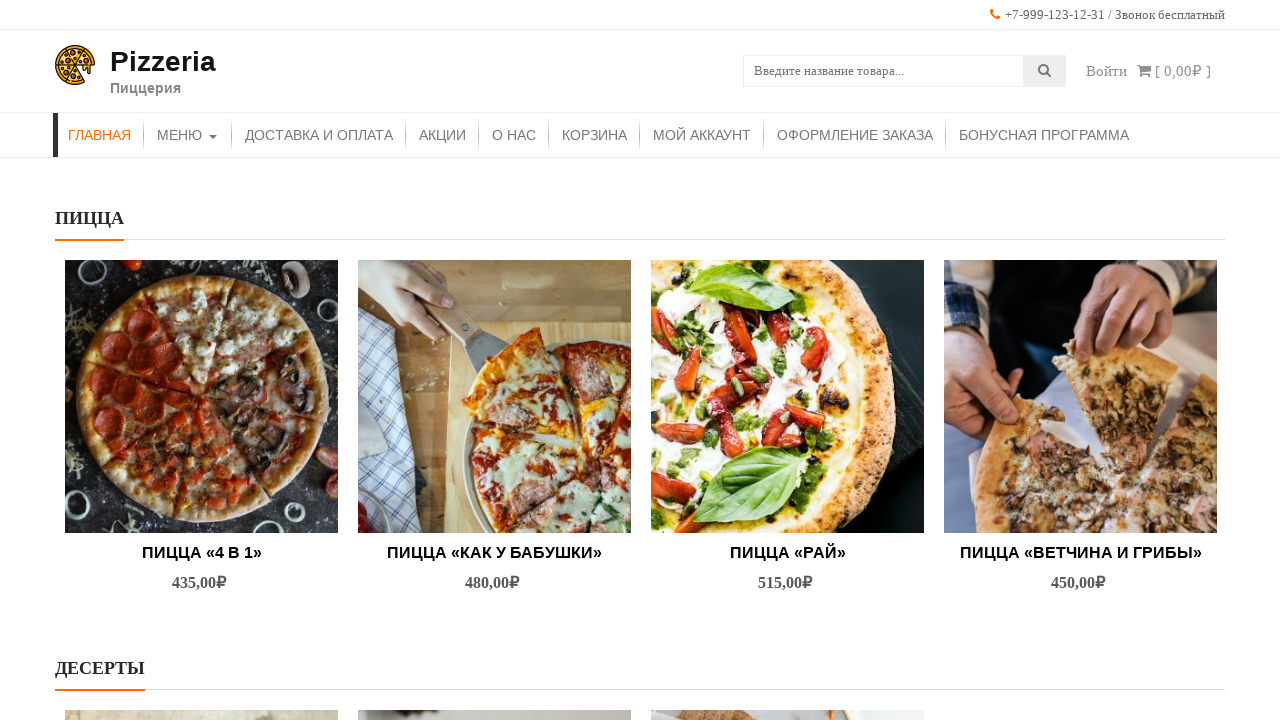

Hovered over menu item to reveal dropdown at (188, 135) on #menu-item-389
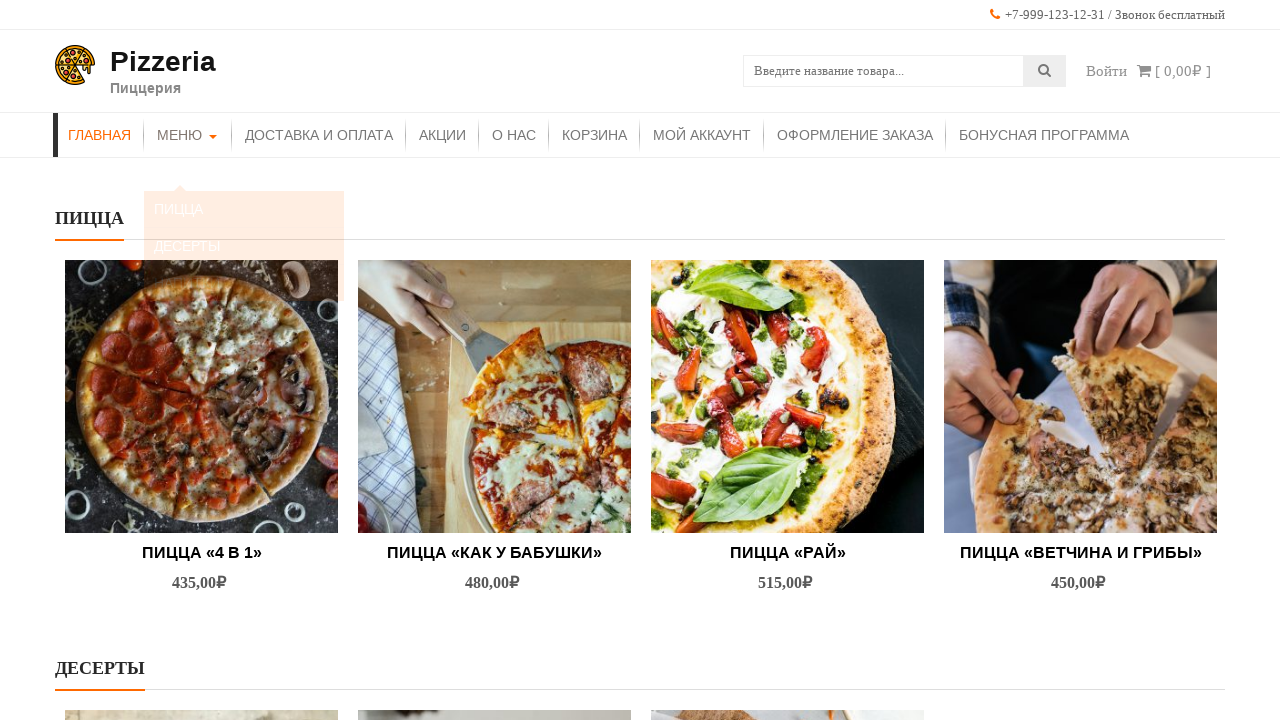

Clicked on 'Десерты' (Desserts) link at (244, 224) on internal:role=link[name="Десерты"i]
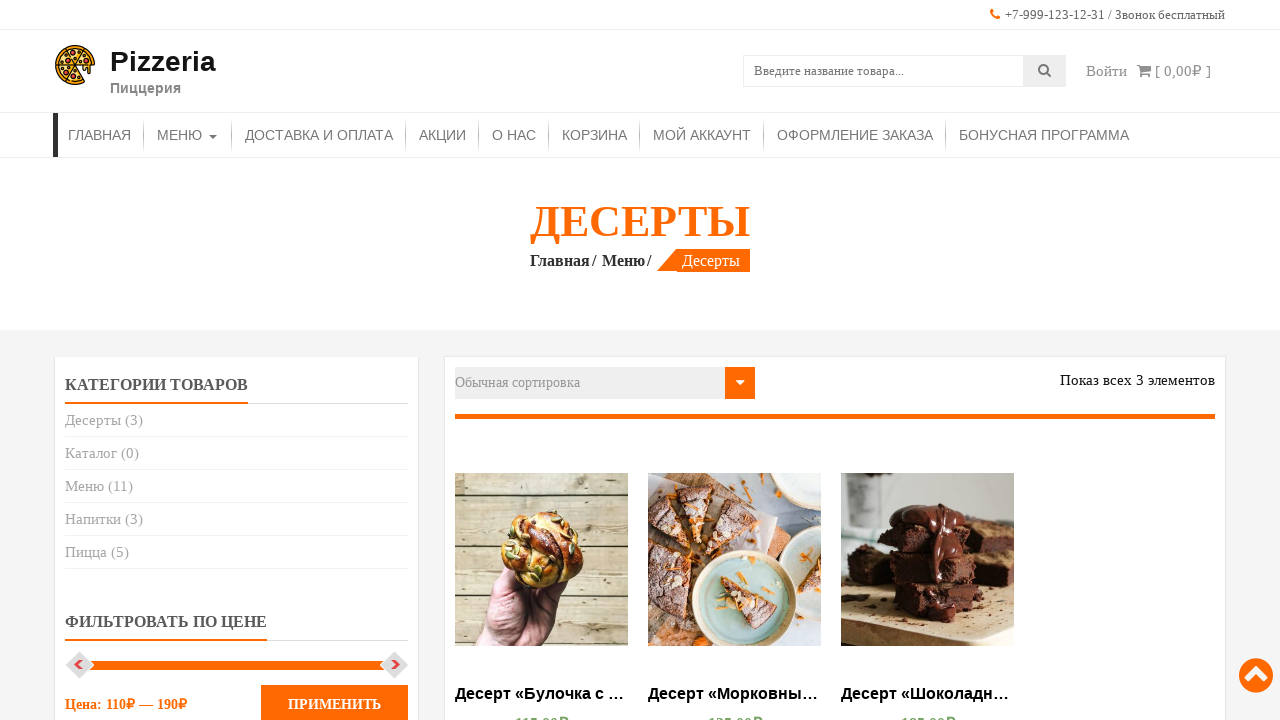

Verified page title is 'Десерты — Pizzeria'
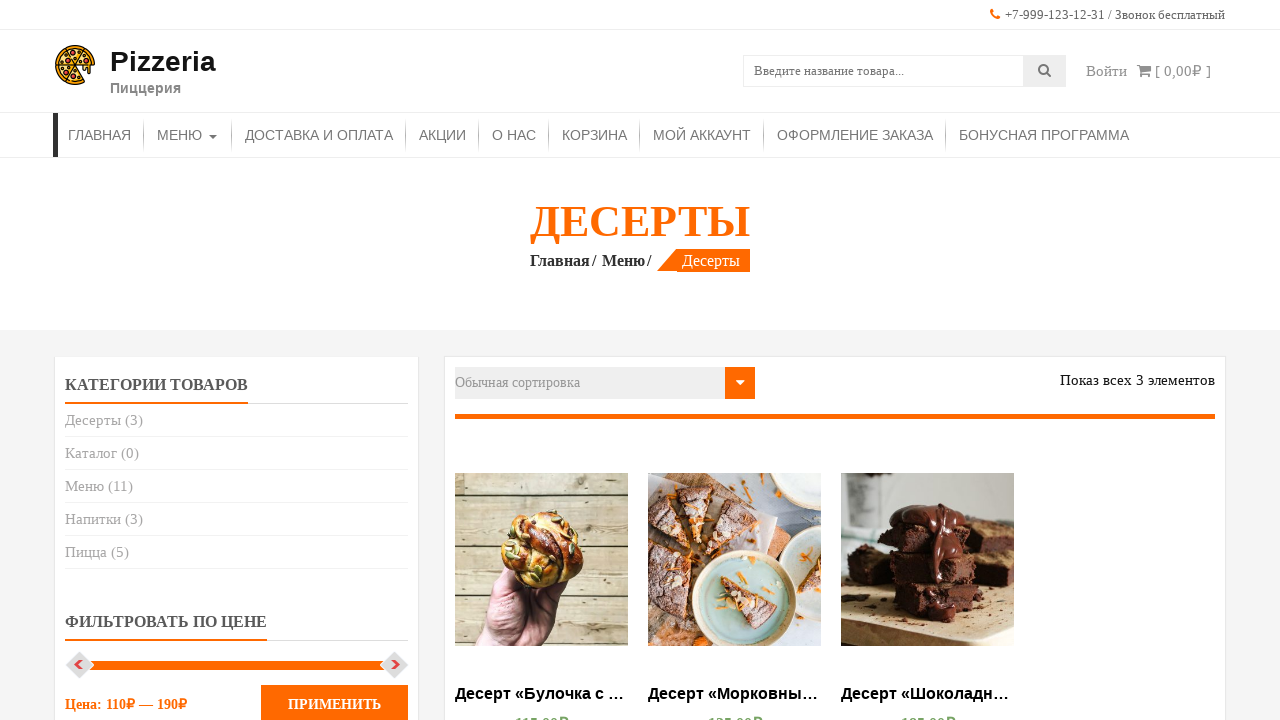

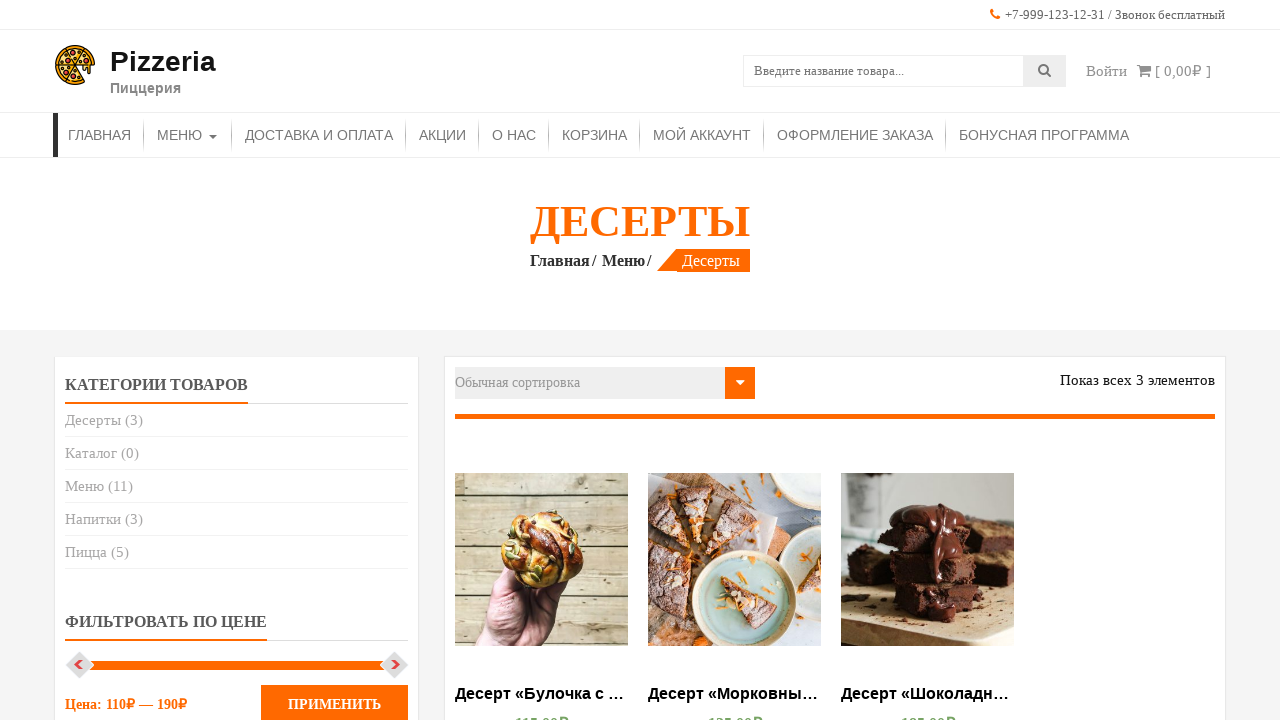